Tests login form validation by submitting invalid credentials and verifying the error message is displayed

Starting URL: https://www.saucedemo.com

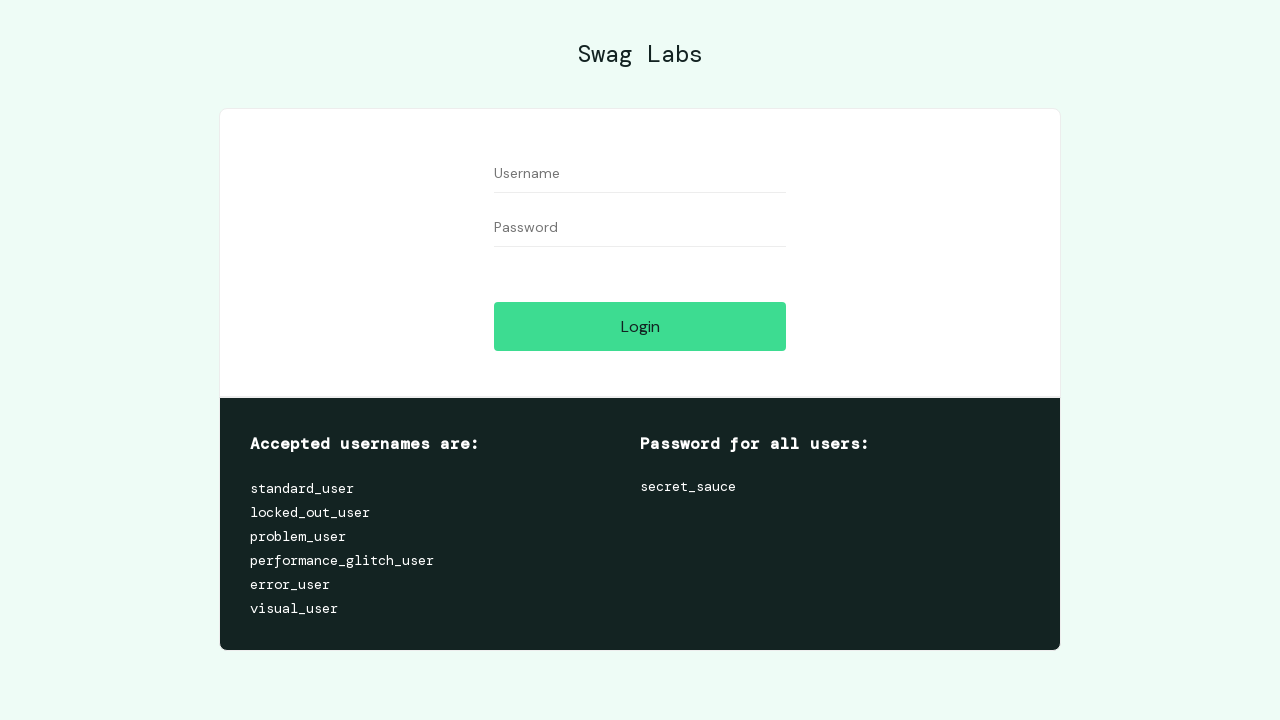

Username field loaded and ready
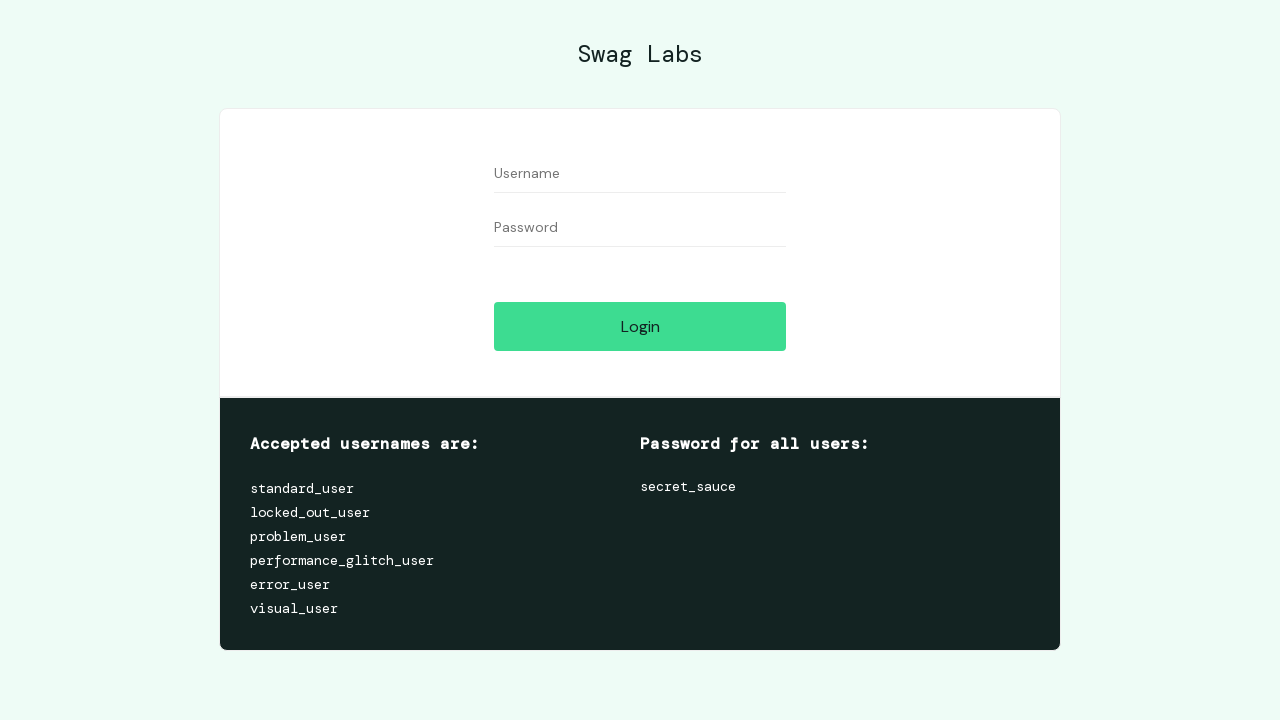

Filled username field with invalid username 'littleDog' on #user-name
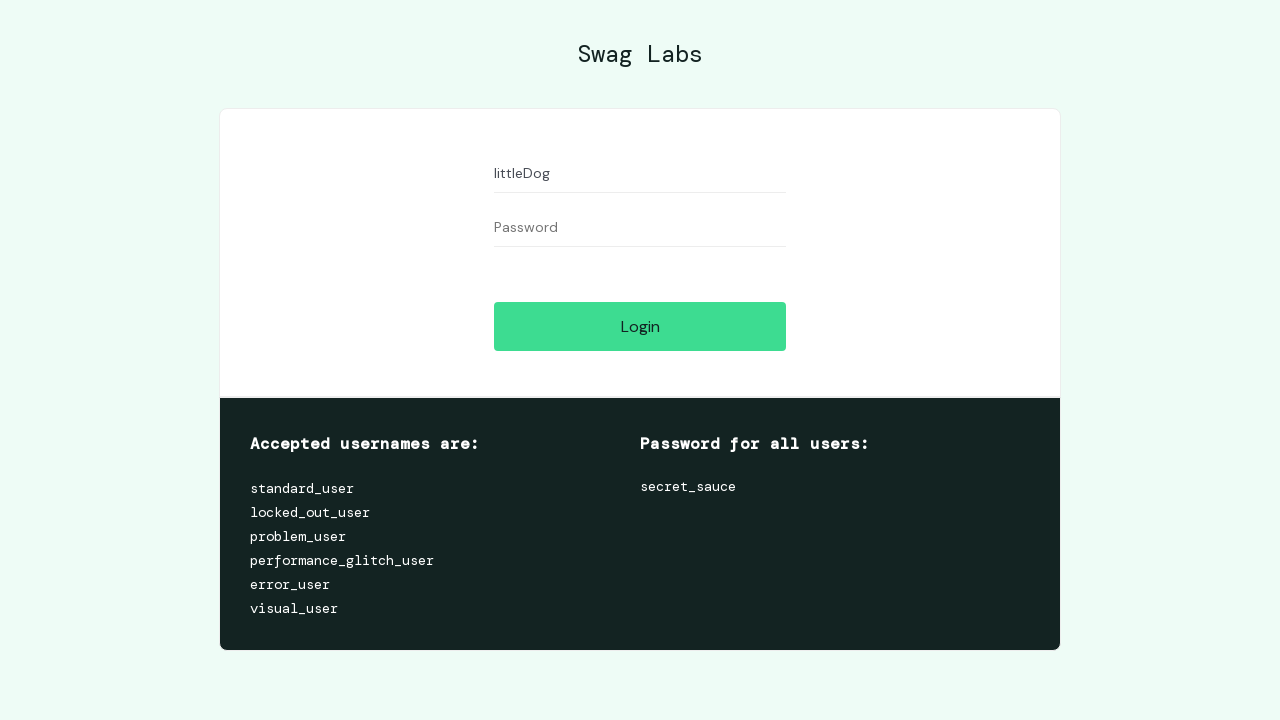

Password field loaded and ready
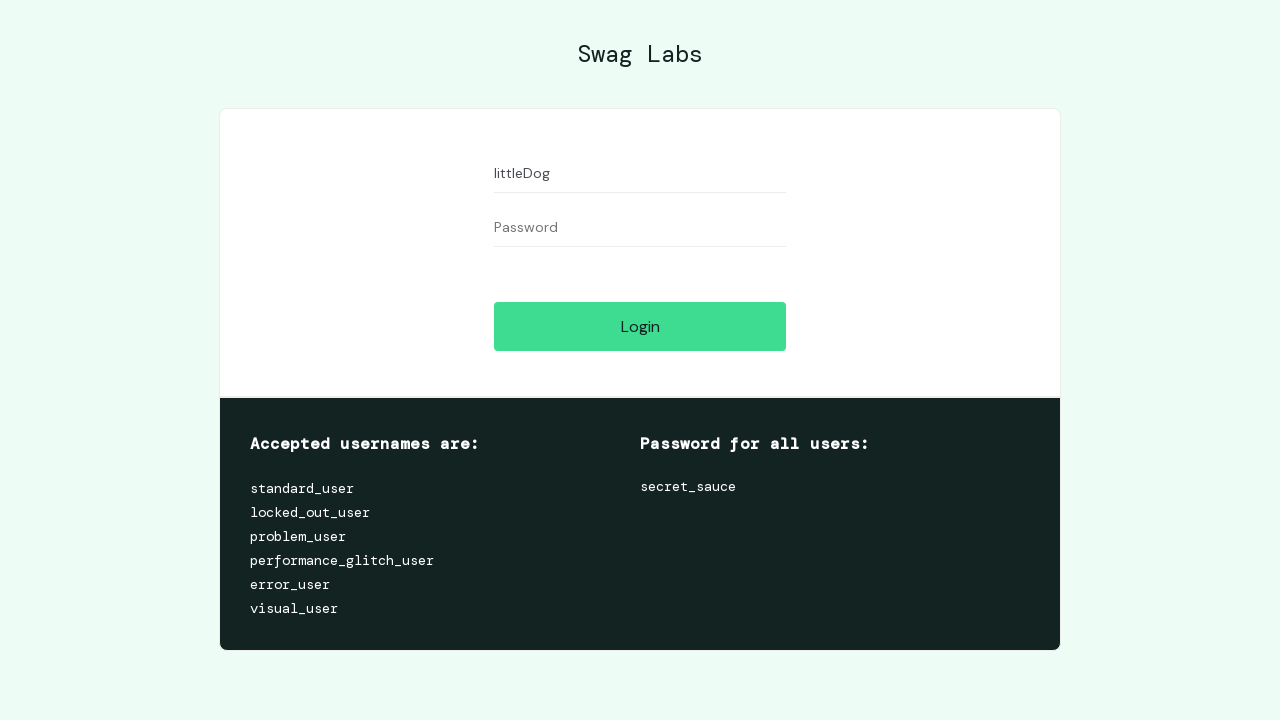

Filled password field with invalid password 'littleCat' on #password
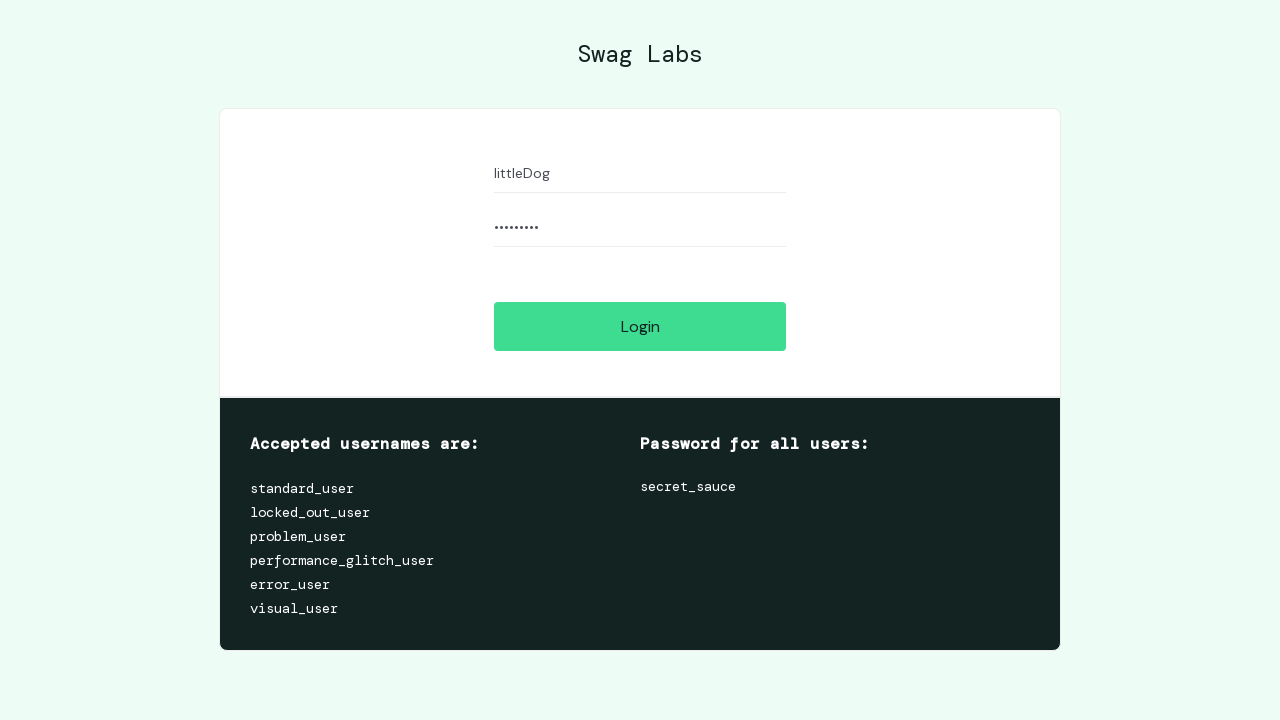

Login button loaded and ready
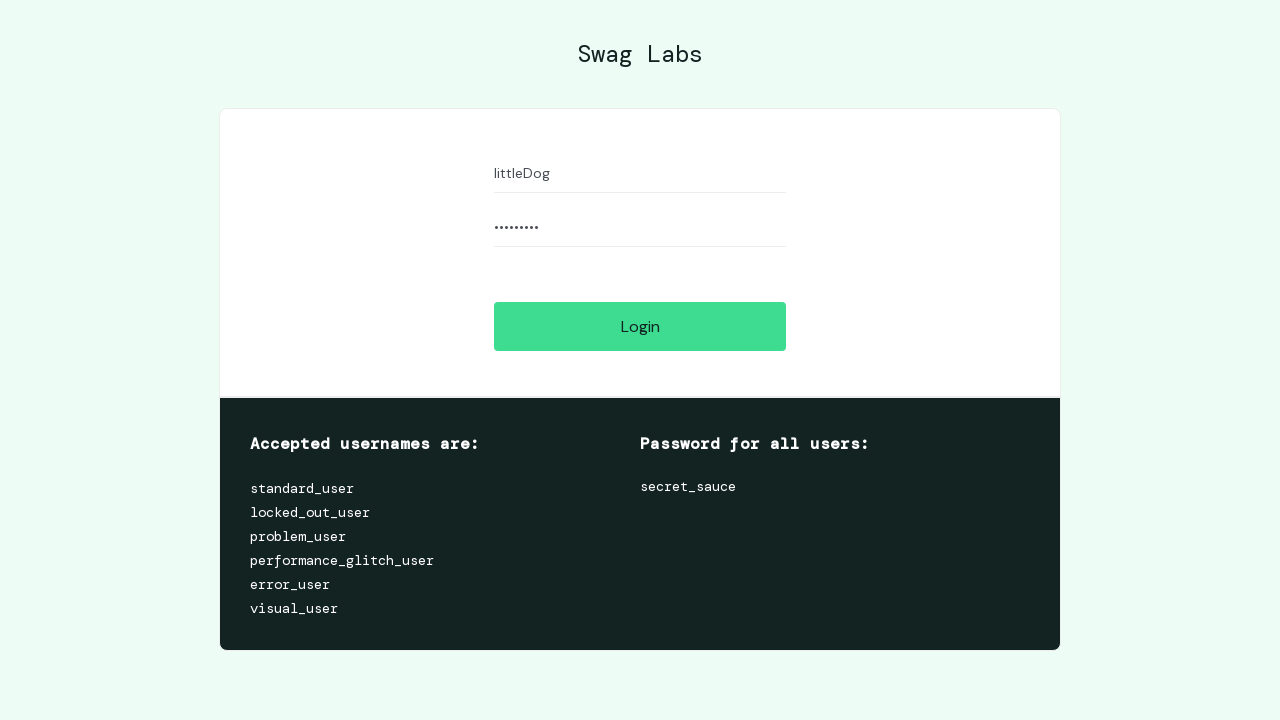

Clicked login button with invalid credentials at (640, 326) on #login-button
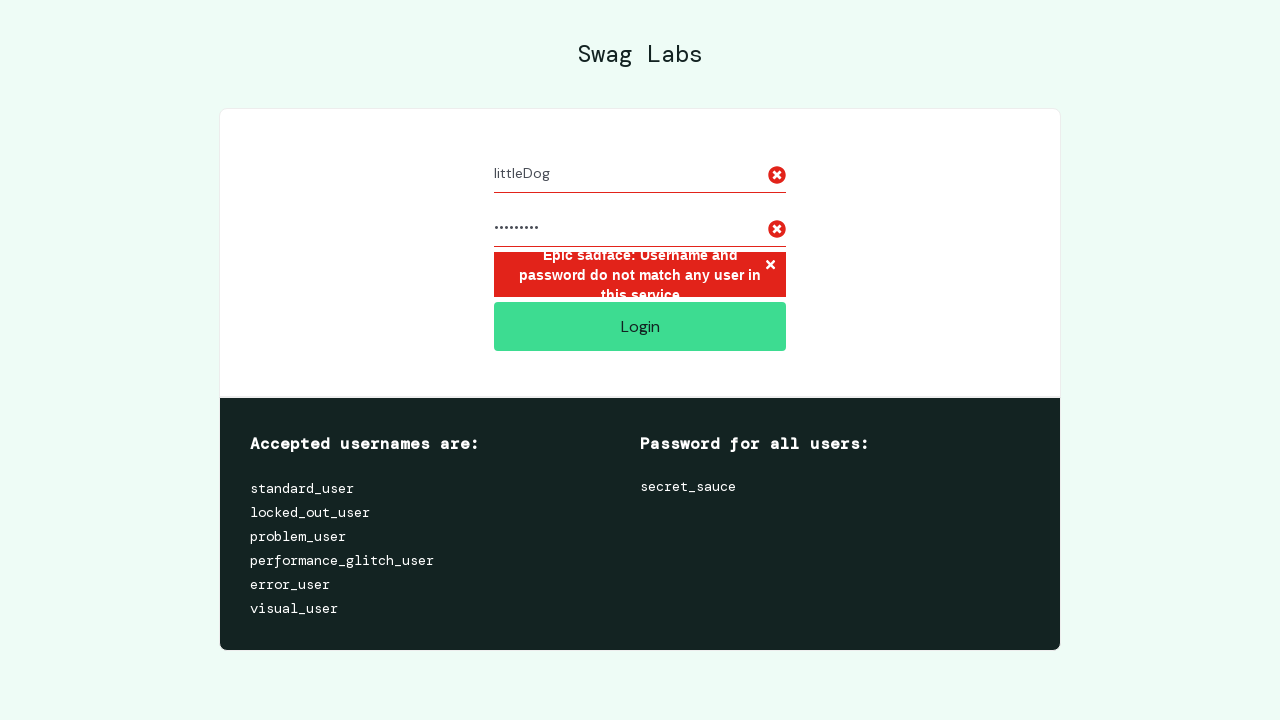

Error message container appeared on page
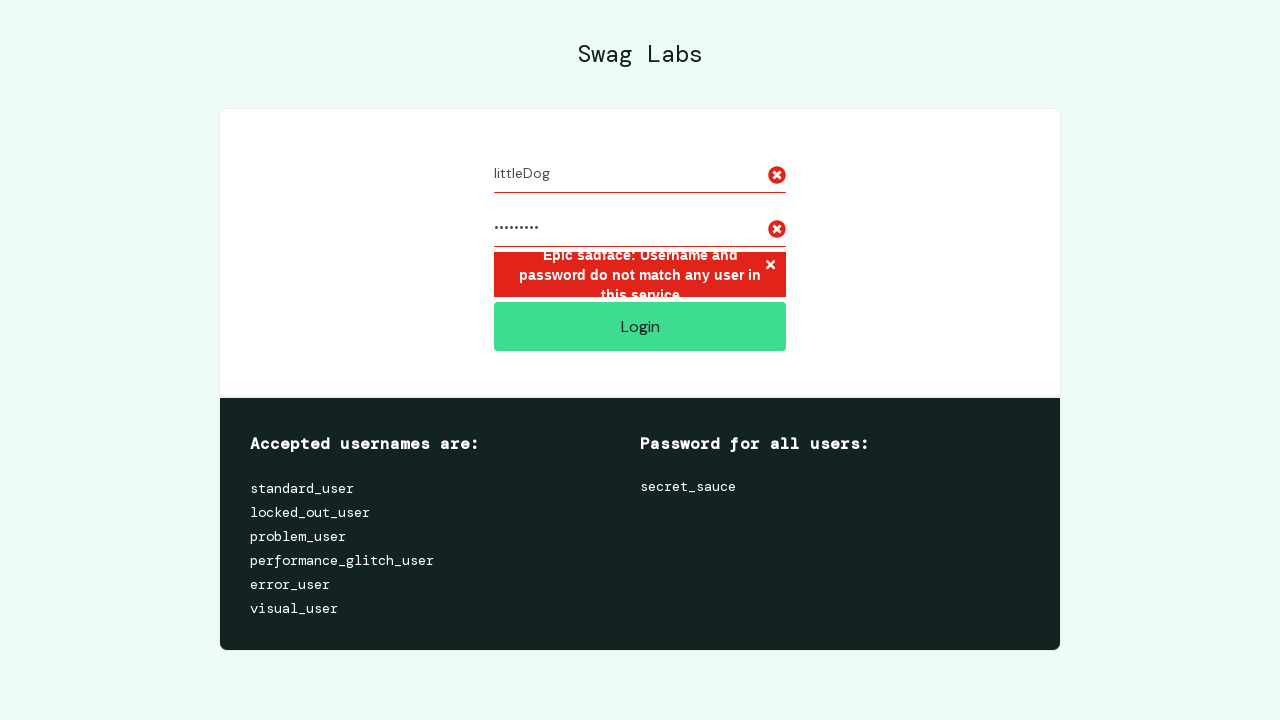

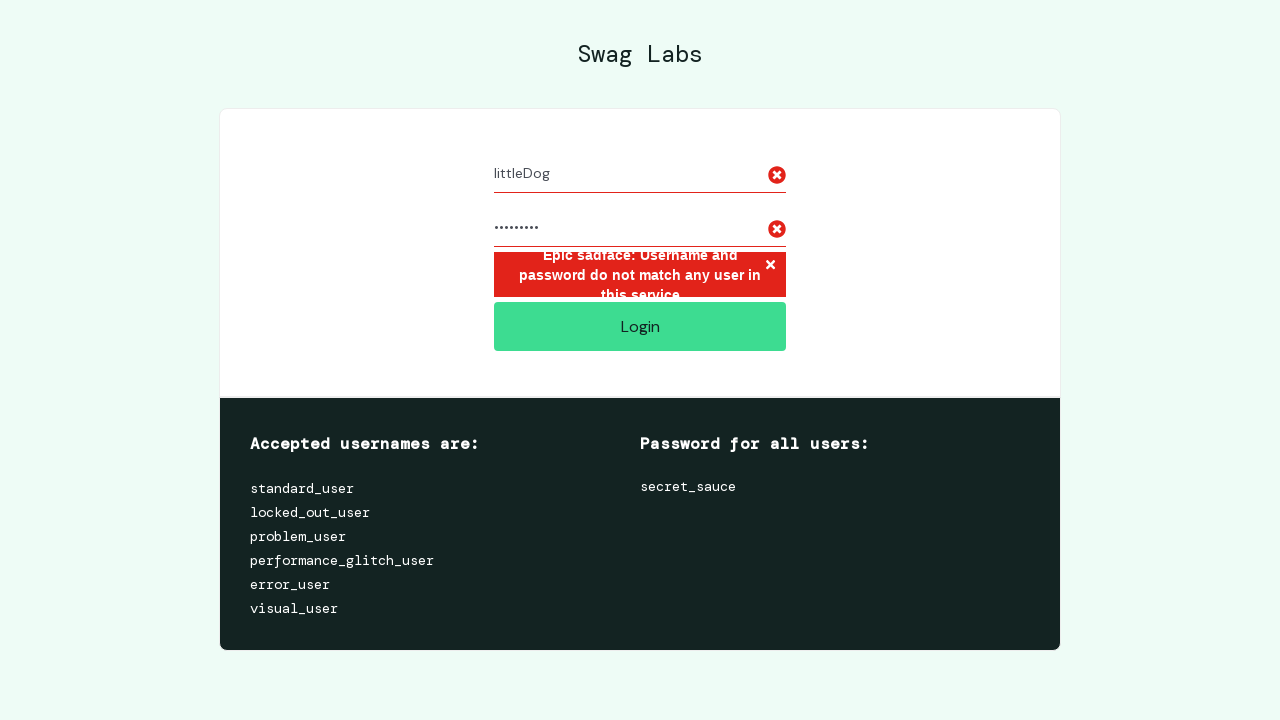